Opens the DOM.RF website and checks that the browser console does not contain any SEVERE error messages

Starting URL: https://xn--d1aqf.xn--p1ai/

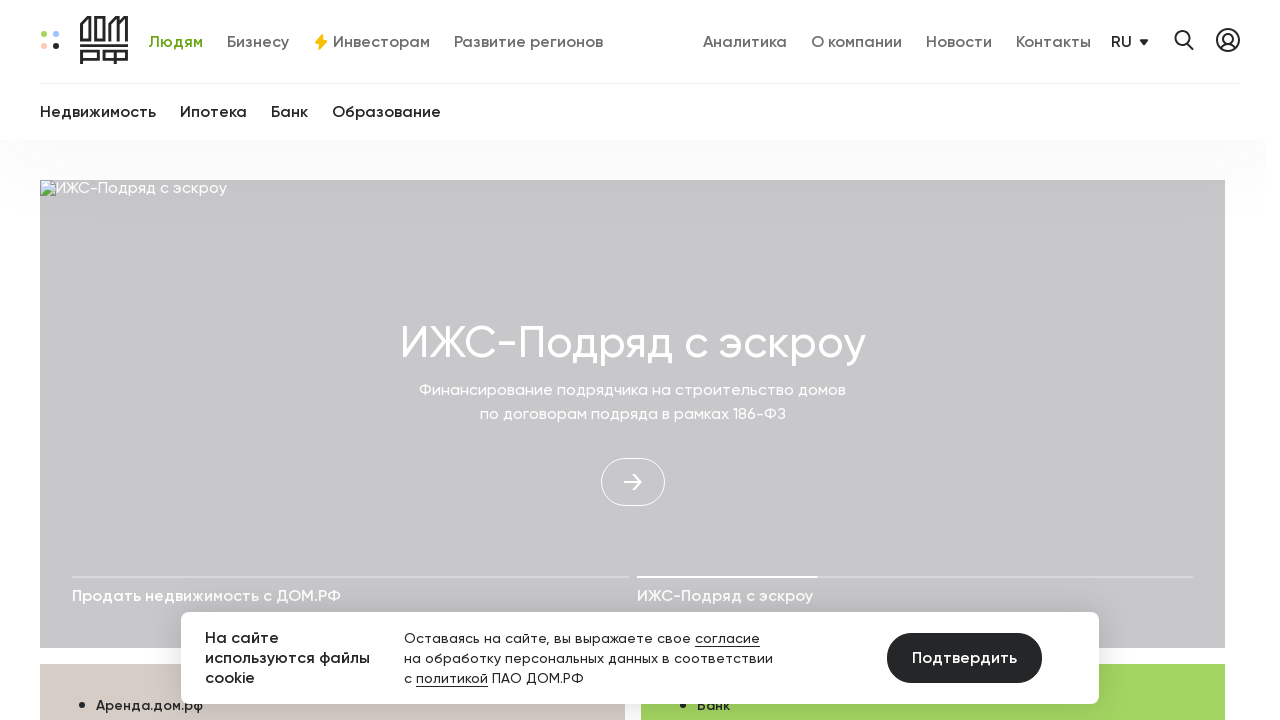

Set up console message handler
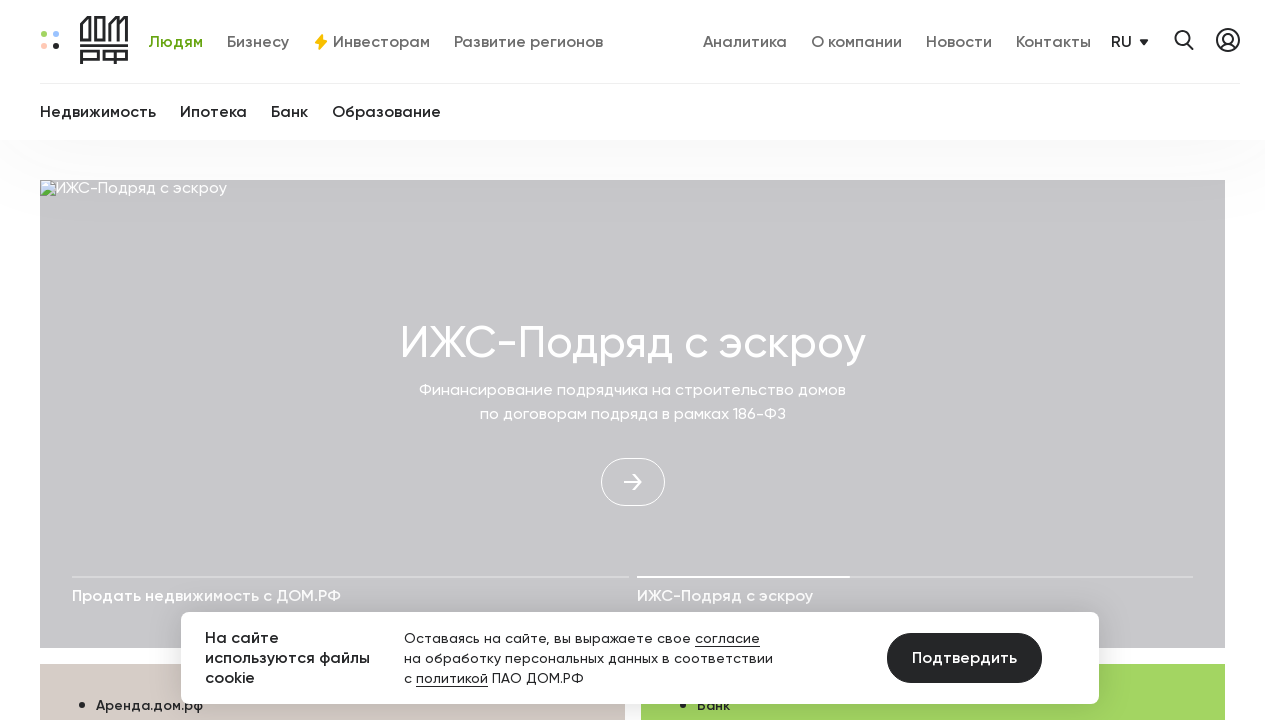

Reloaded the DOM.RF website to capture console messages
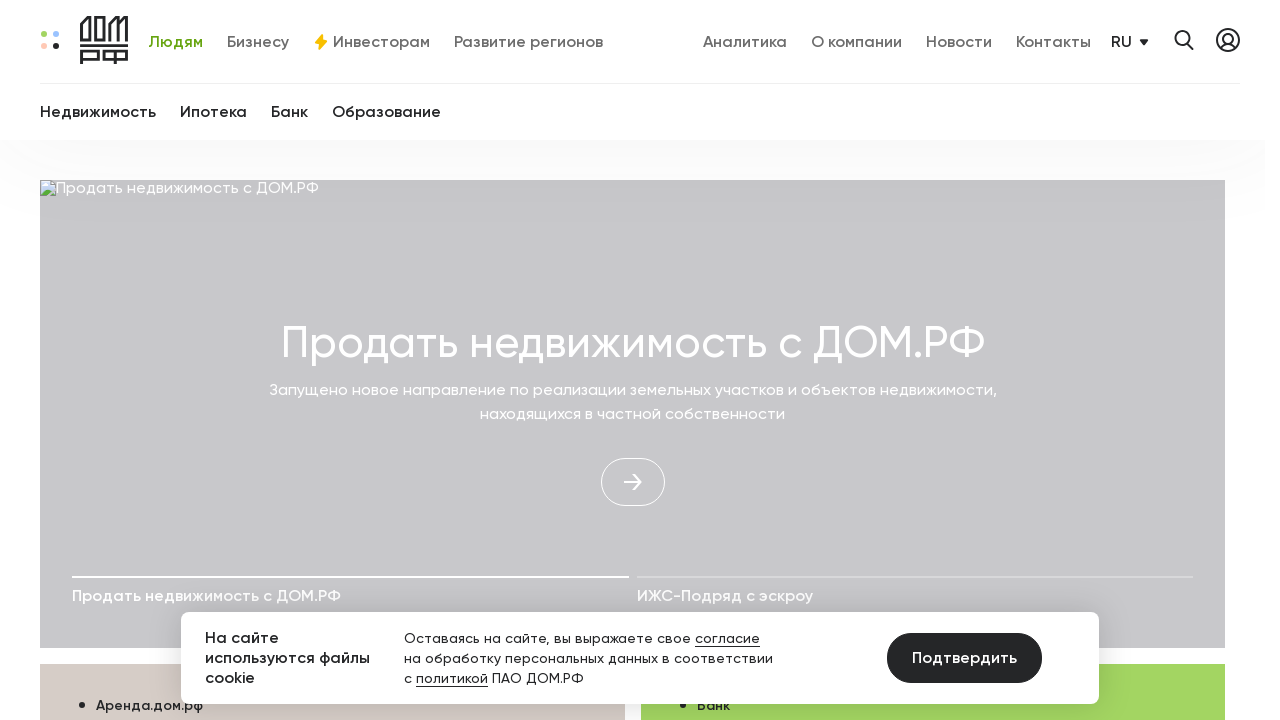

Waited for page to reach domcontentloaded state
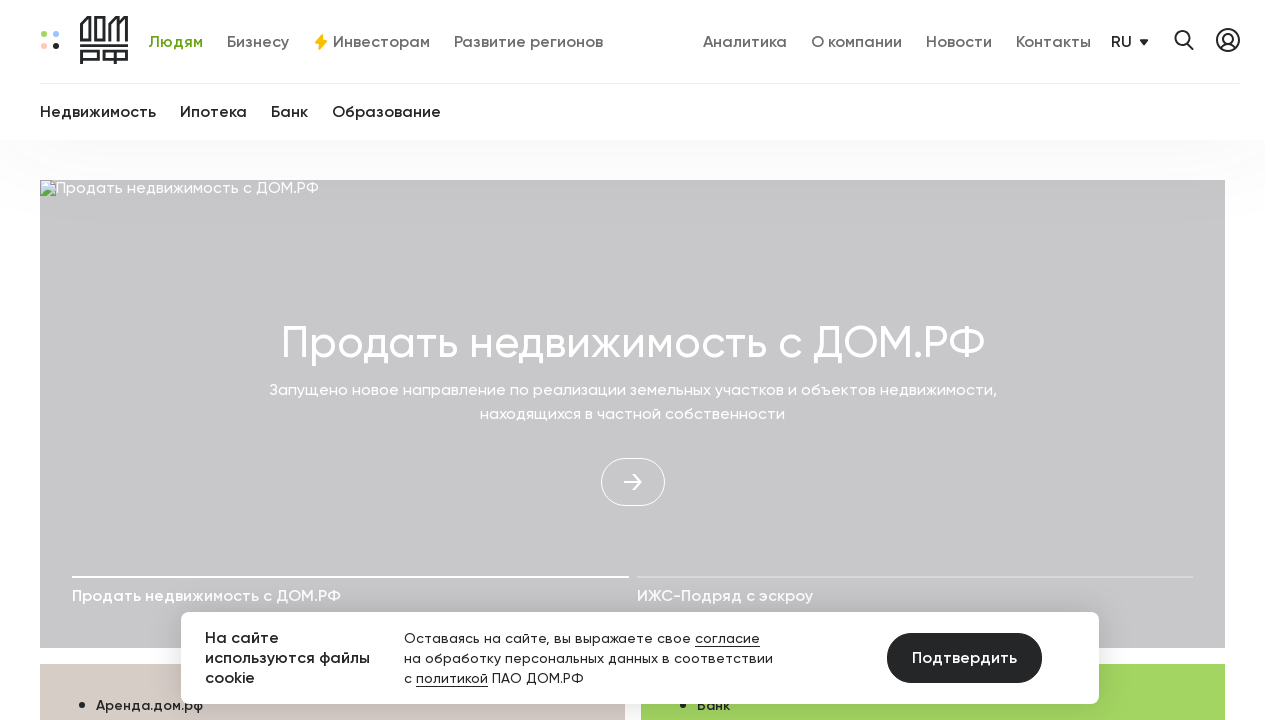

Verified that console contains no SEVERE error messages
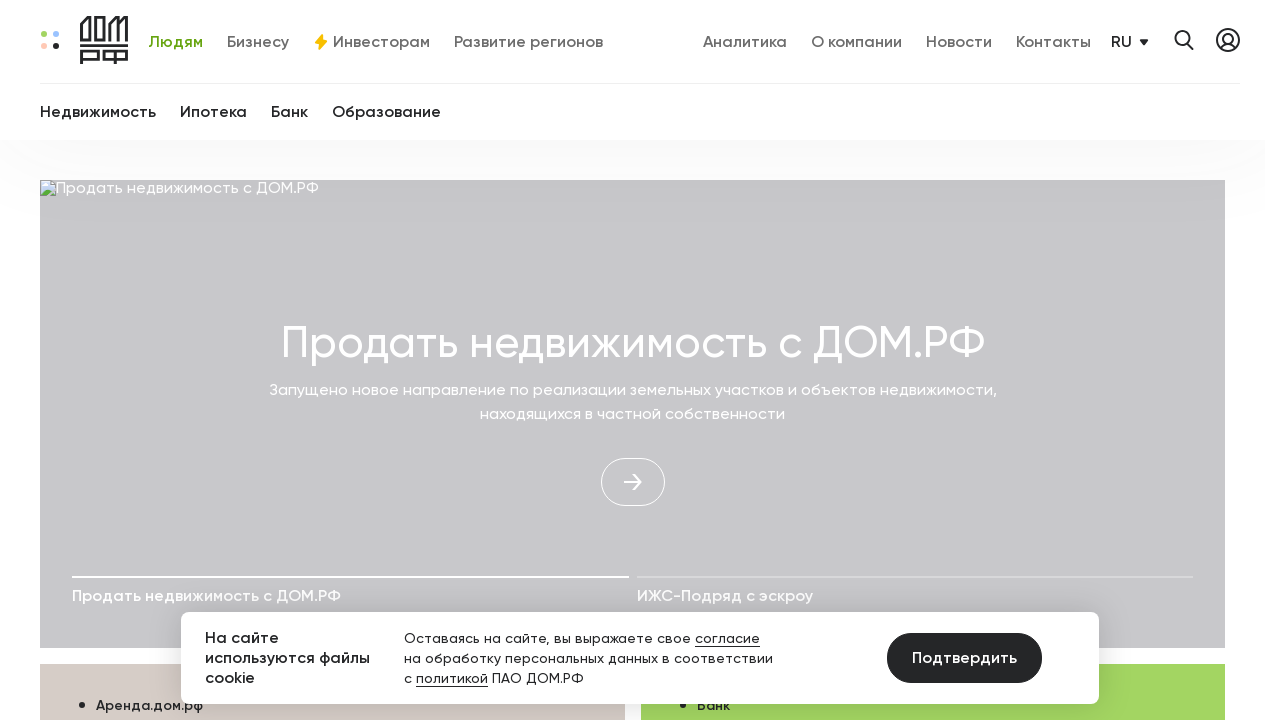

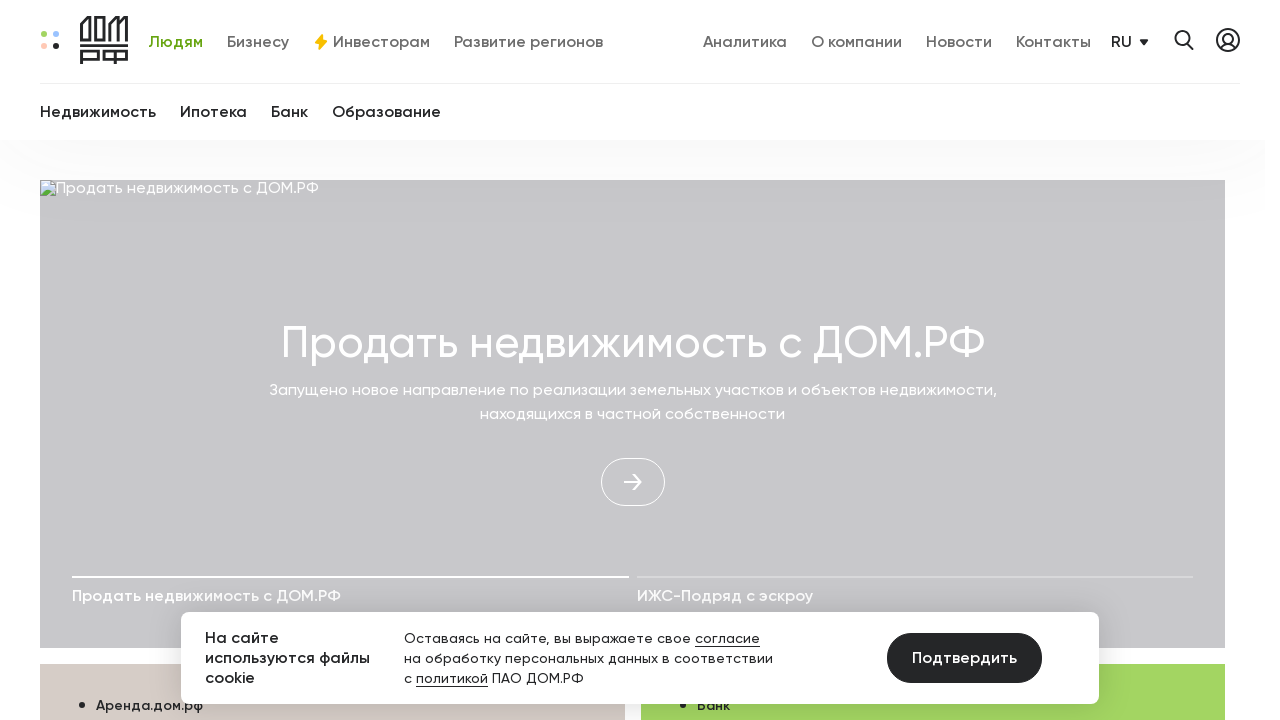